Find the slider element and set its value to 75 using JavaScript

Starting URL: https://seleniumbase.io/demo_page

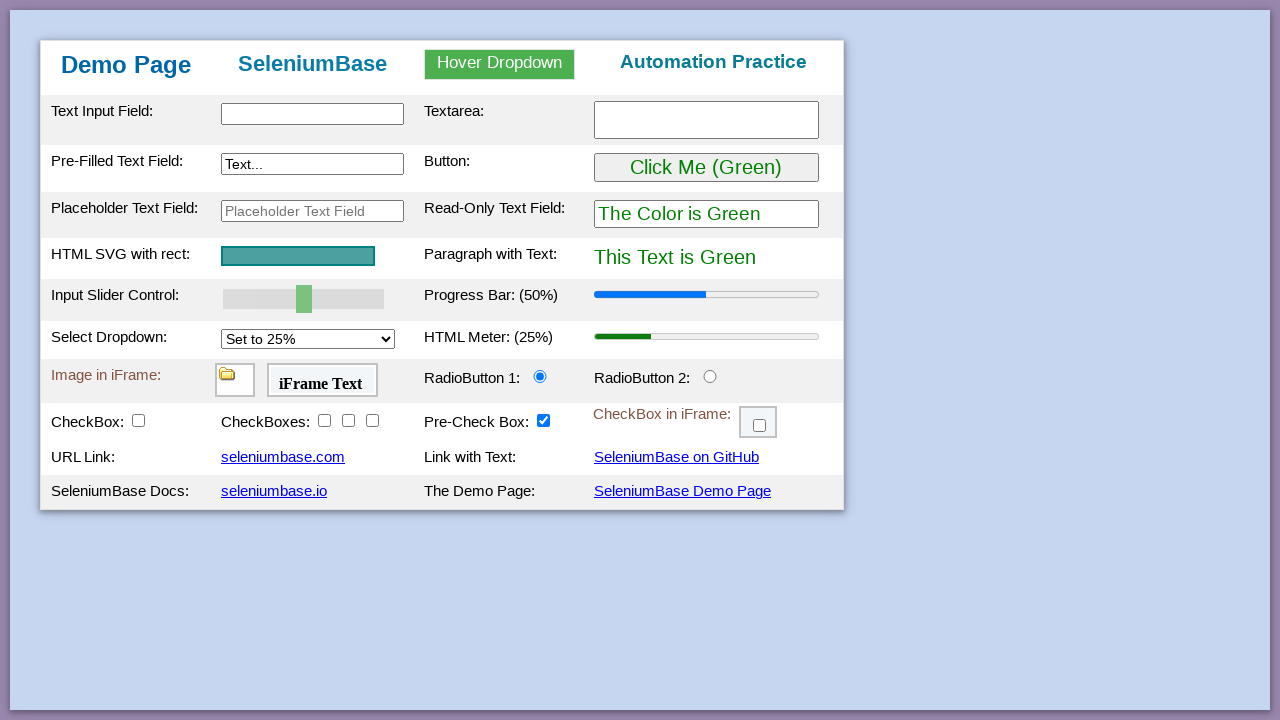

Located slider element using XPath
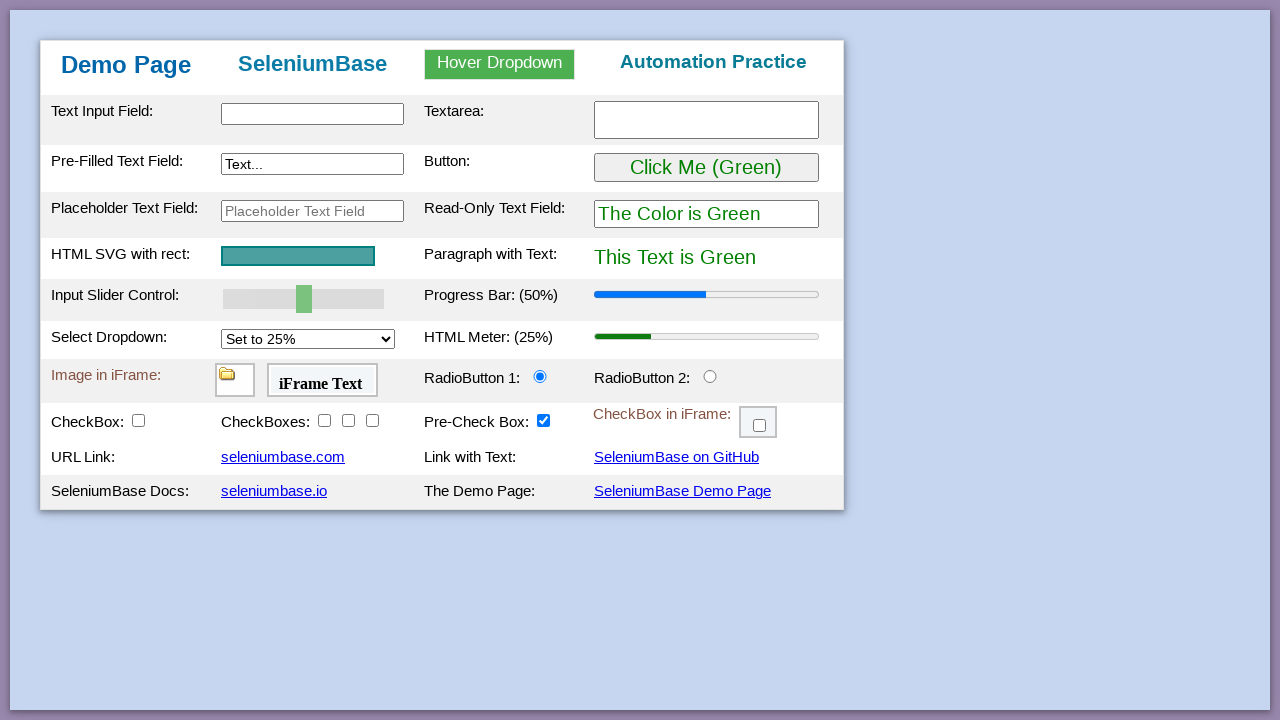

Set slider value to 75 using JavaScript
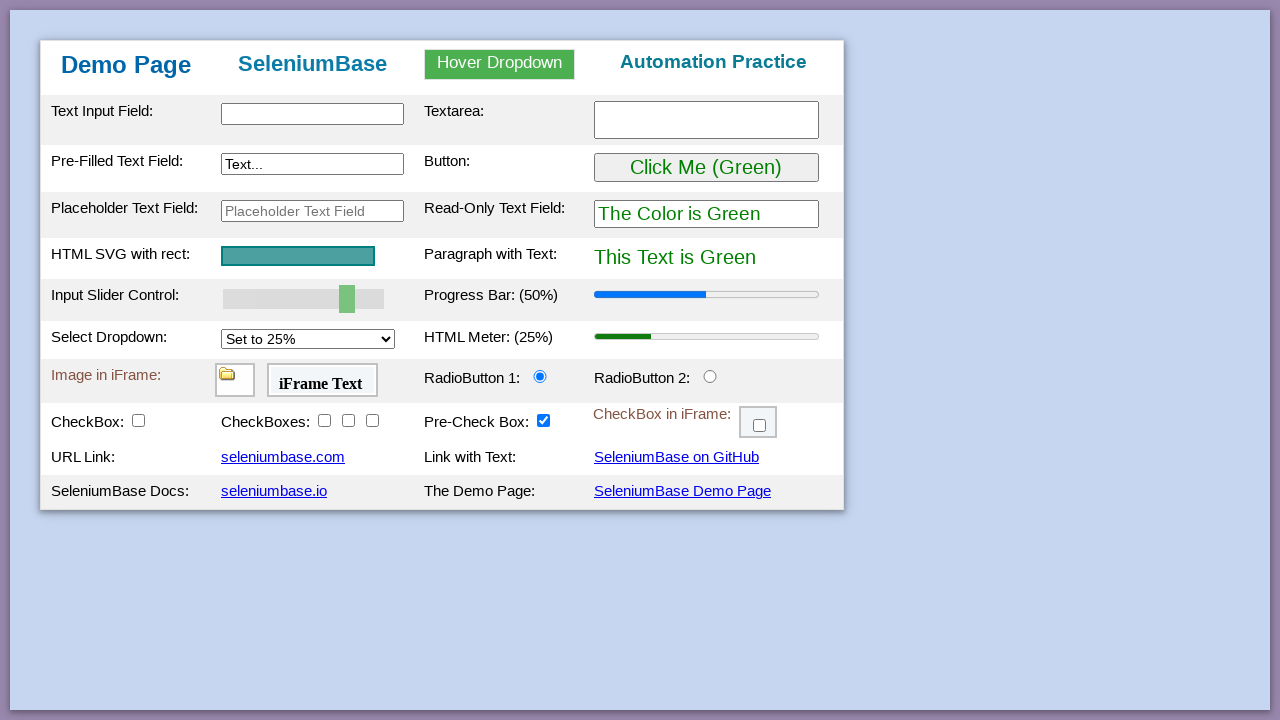

Printed confirmation message
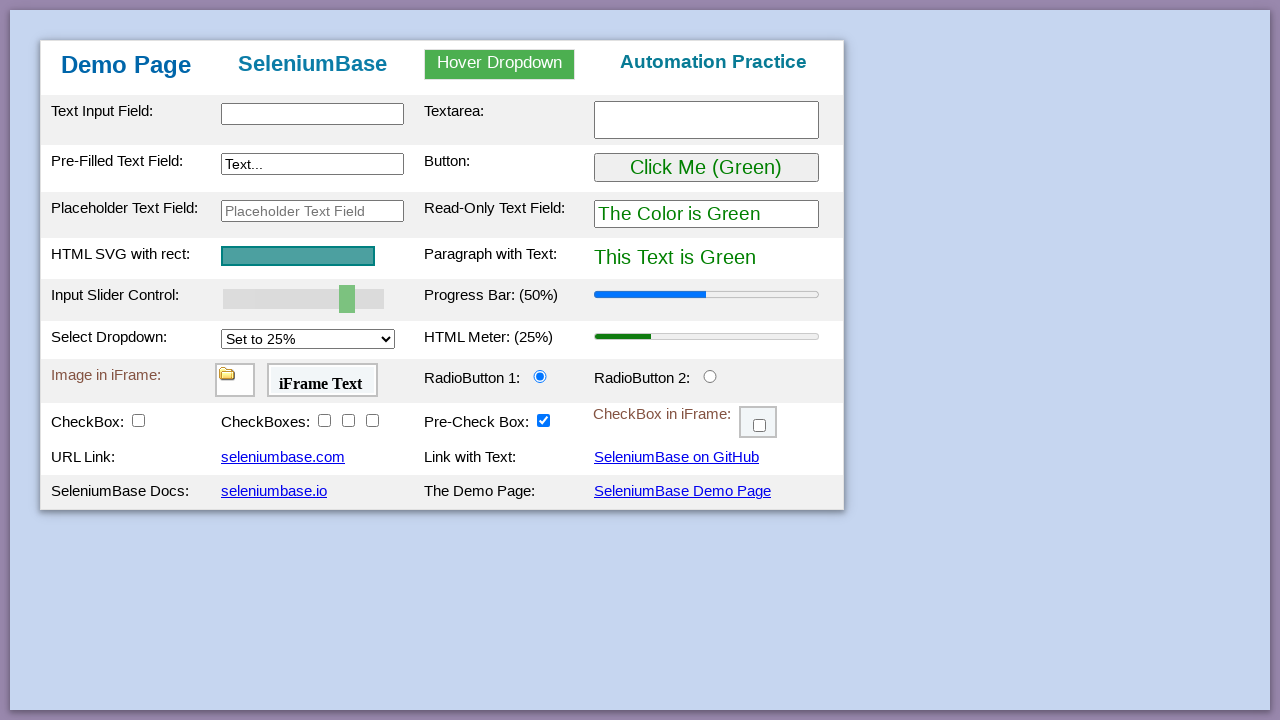

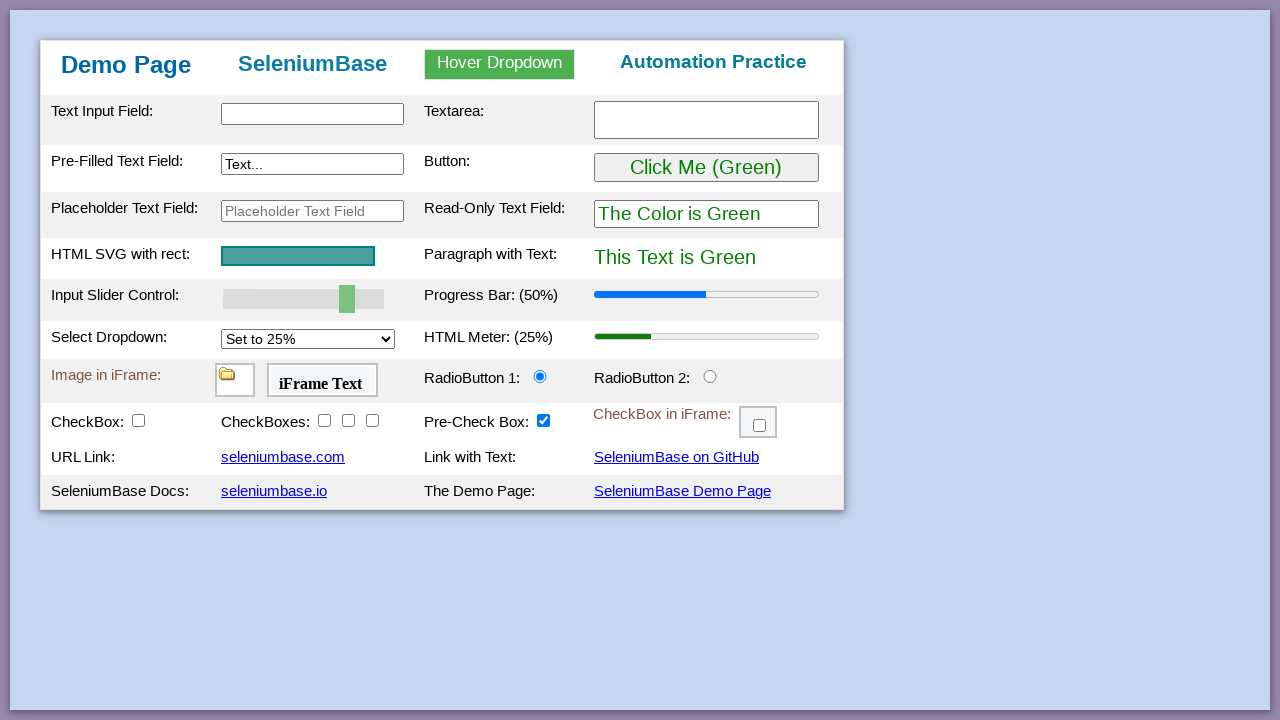